Tests handling multiple browser windows by opening popup windows, switching between them to perform actions, and returning to the parent window

Starting URL: http://omayo.blogspot.com/

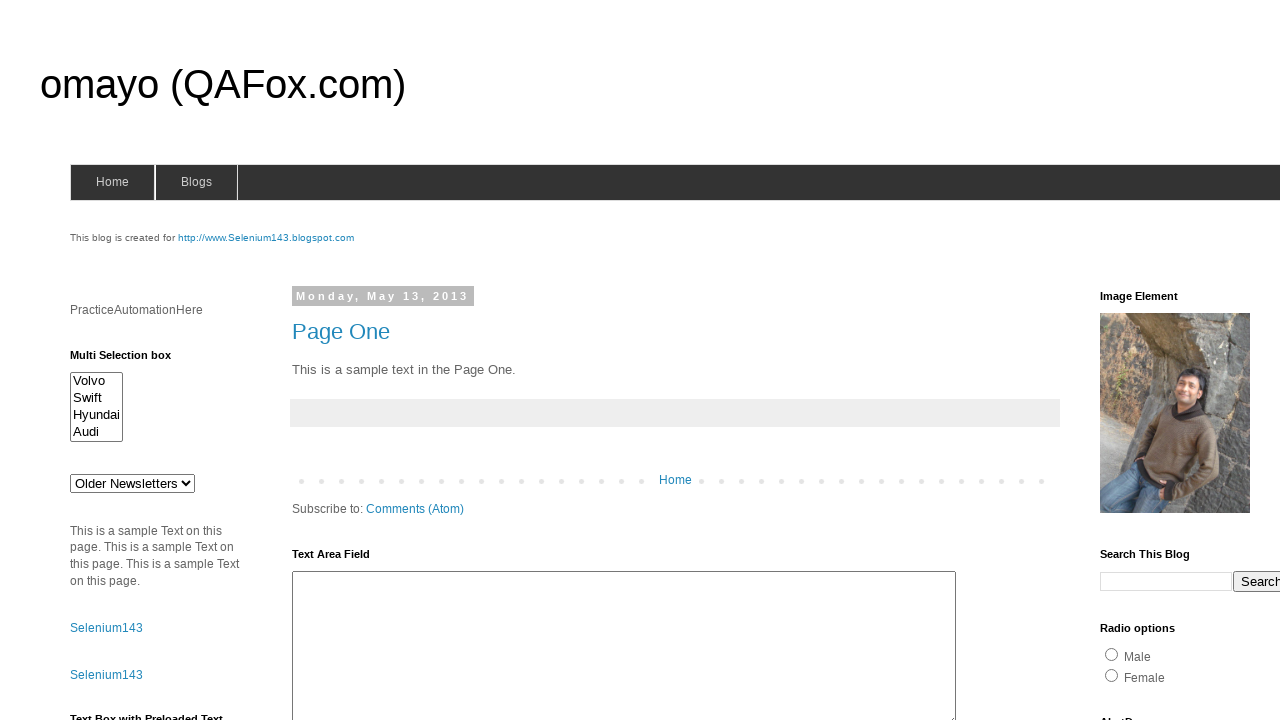

Filled first textarea with 'jijo' on #ta1
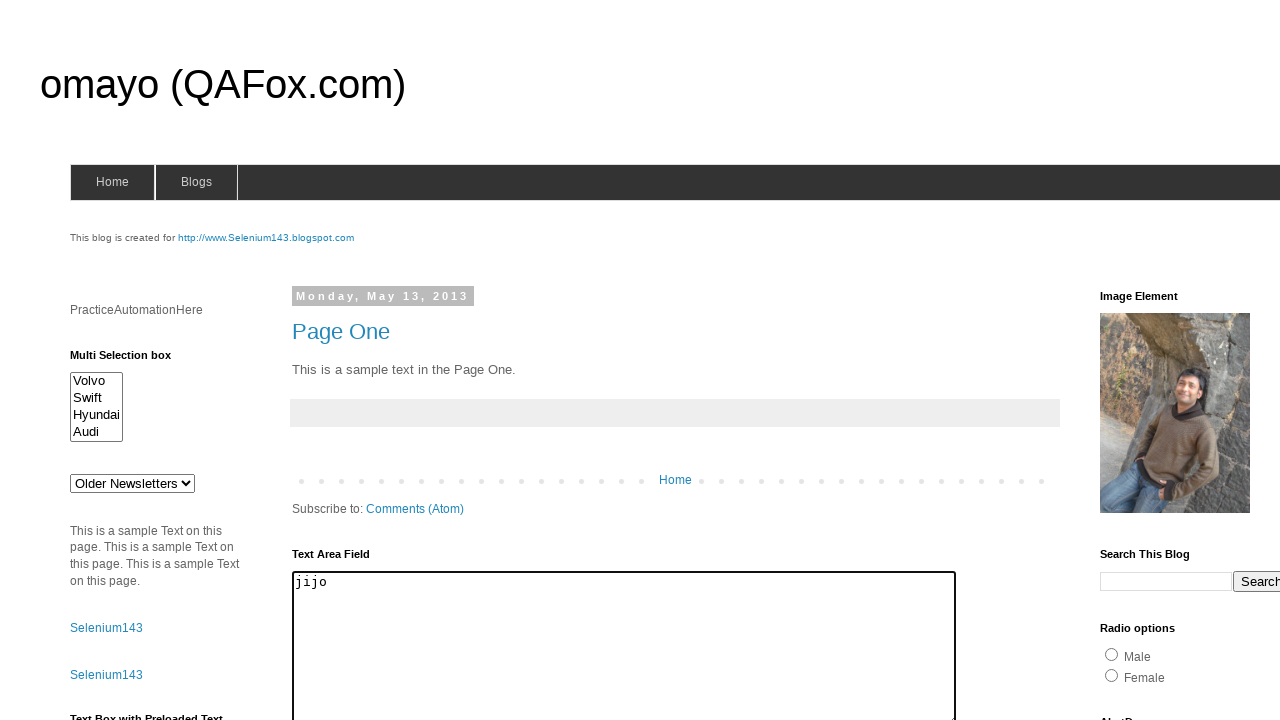

Opened first popup window at (132, 360) on text='Open a popup window'
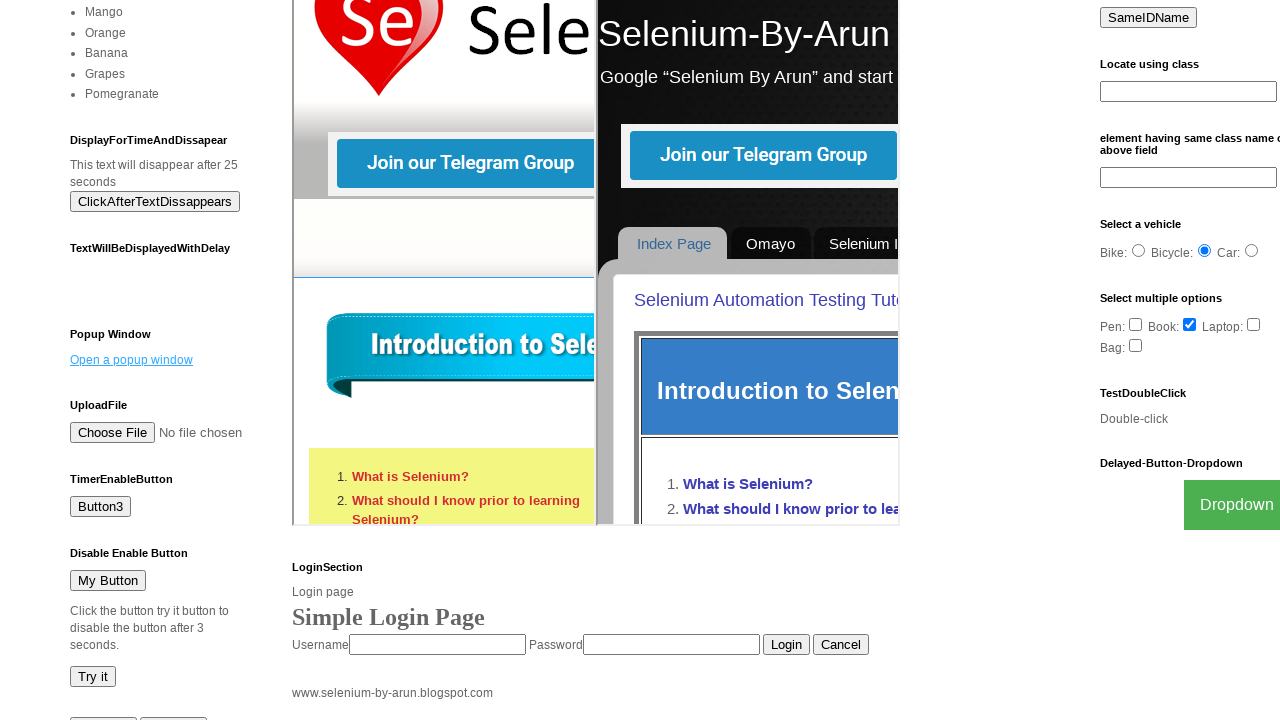

Opened second popup window (Blogger) at (753, 673) on text='Blogger'
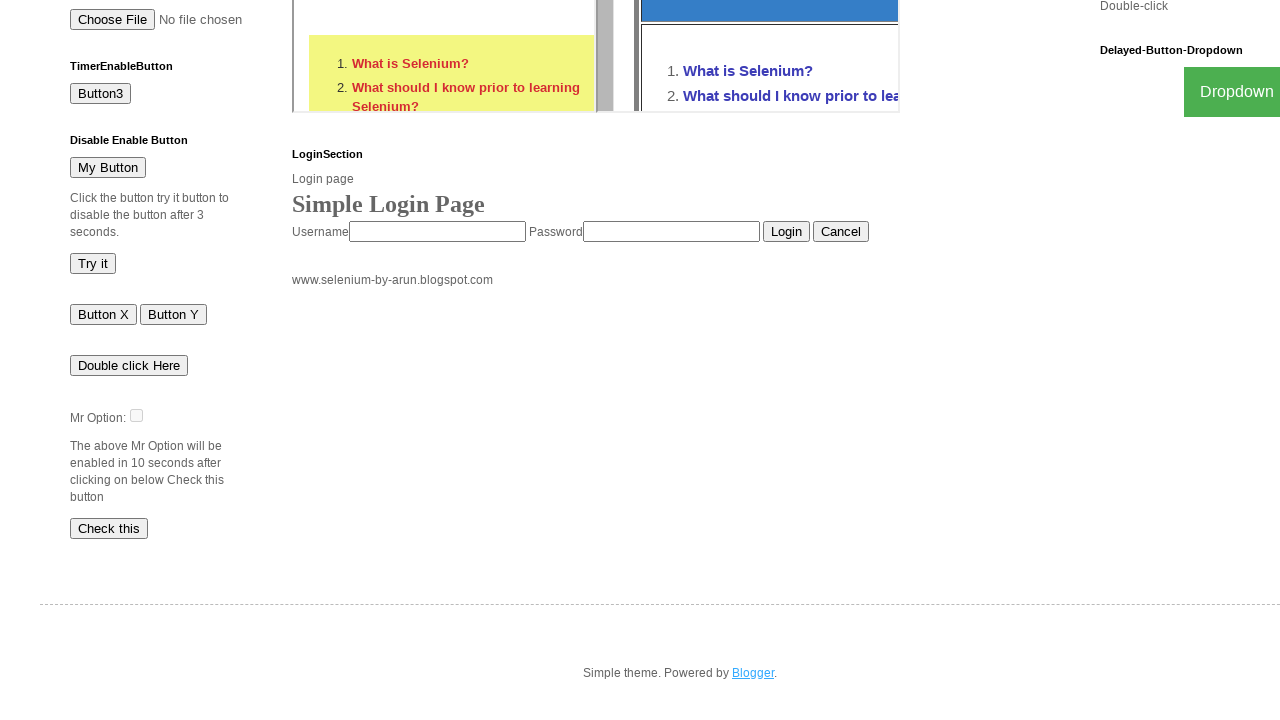

Clicked 'Sign in' button in Blogger popup at (1227, 33) on span:has-text('Sign in')
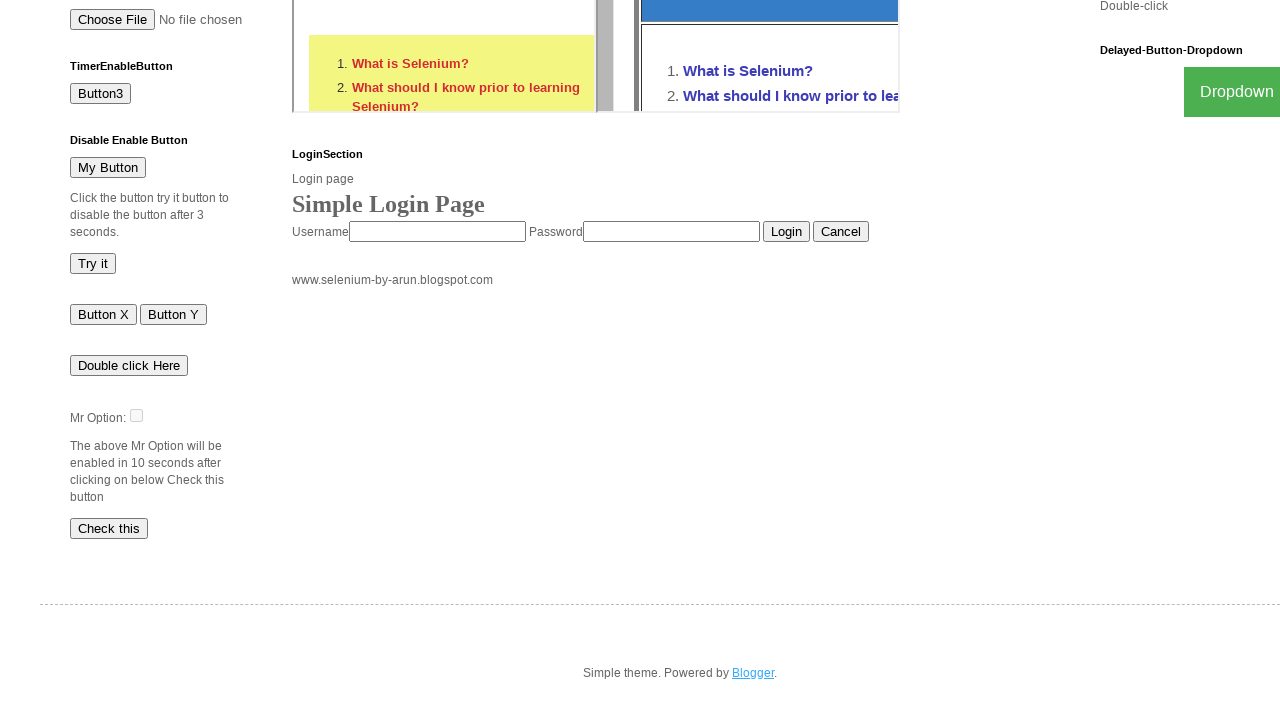

Filled search box with 'jijo peter' in main window on input[name='q']
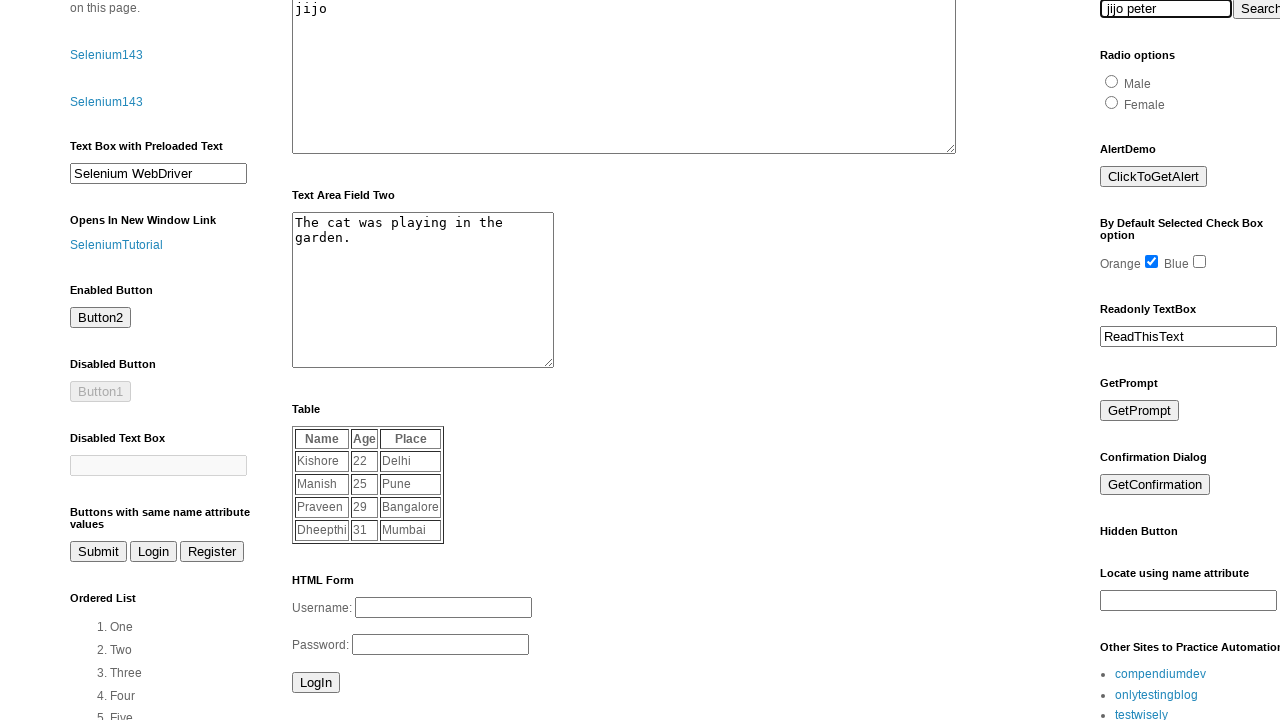

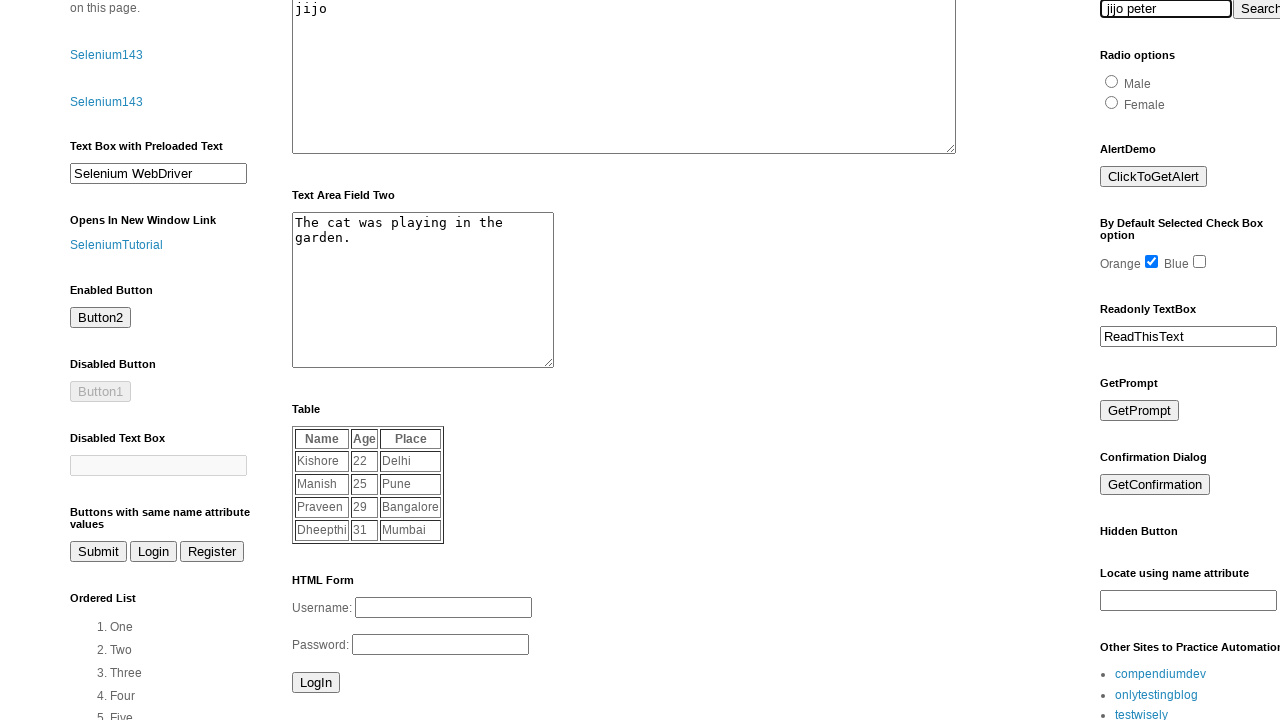